Tests Shadow DOM interaction by accessing the shadow root of a custom web component and typing text into an input field within the shadow DOM.

Starting URL: https://books-pwakit.appspot.com/

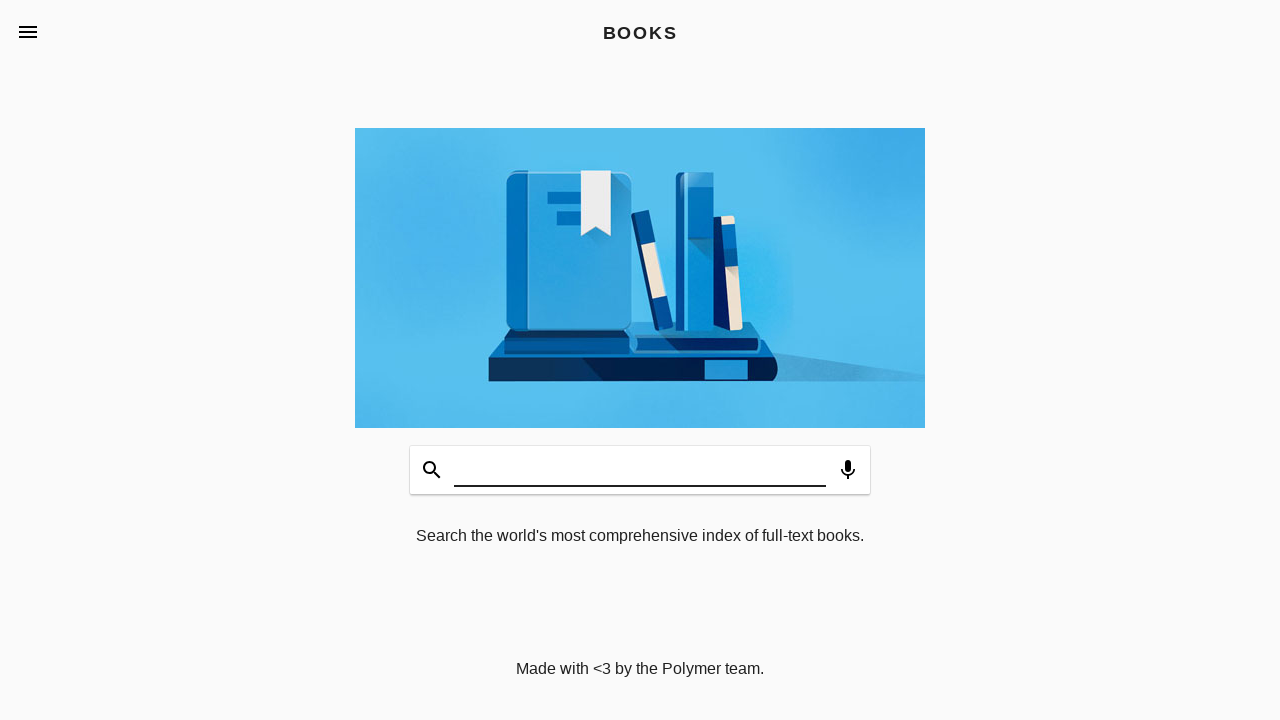

Waited for book-app element with apptitle='BOOKS' to be available
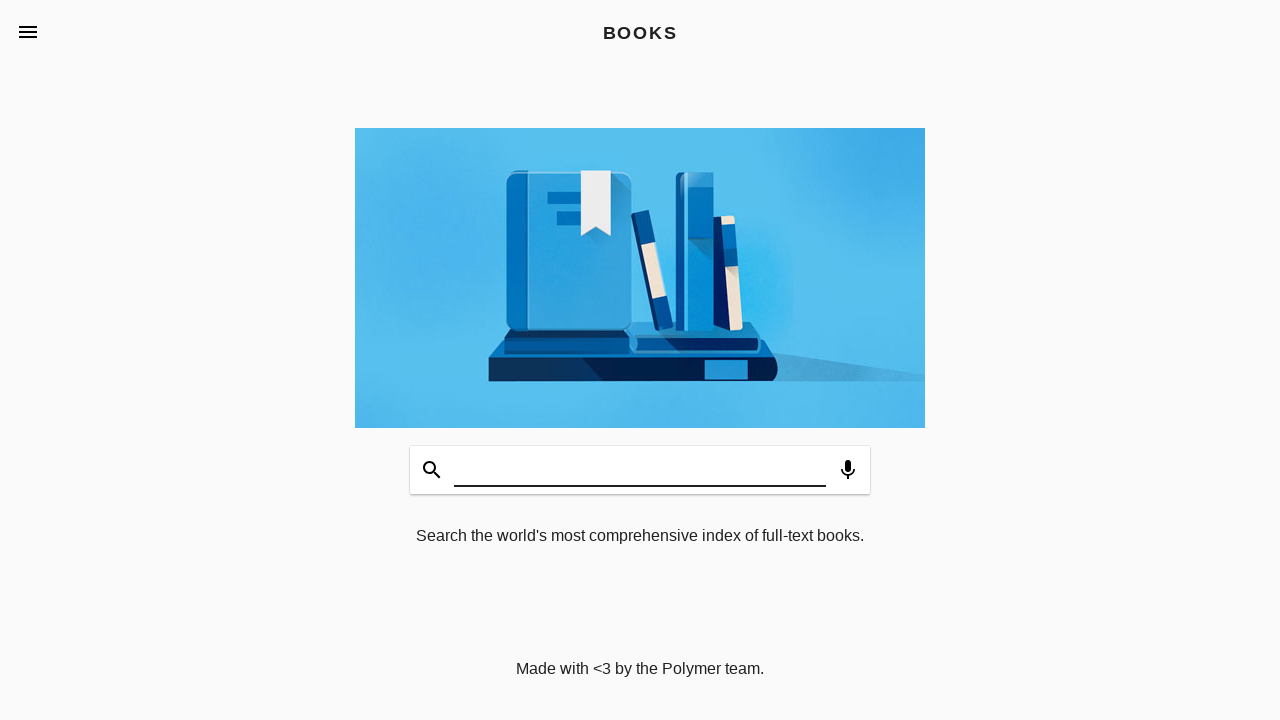

Accessed shadow DOM of book-app and filled input field with 'Welcome'
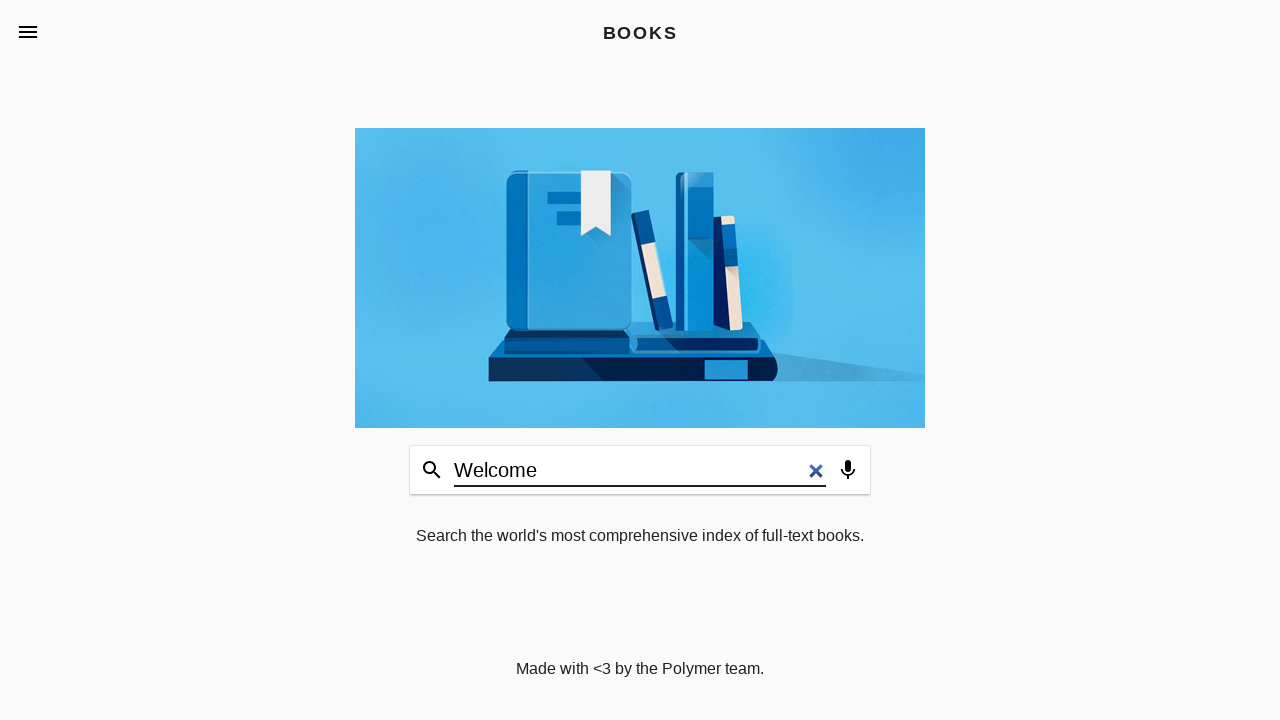

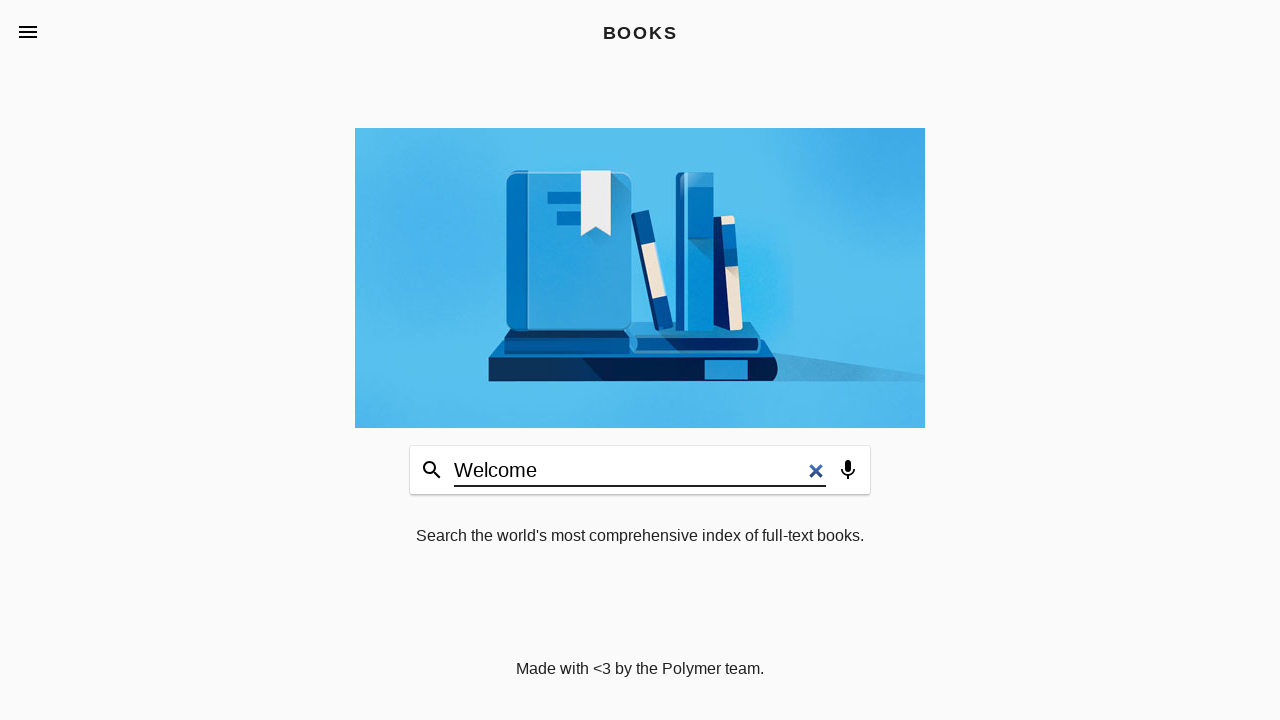